Tests a JotForm form by filling in name, email fields and selecting month and day from dropdown menus

Starting URL: https://www.jotform.com/42382403598964

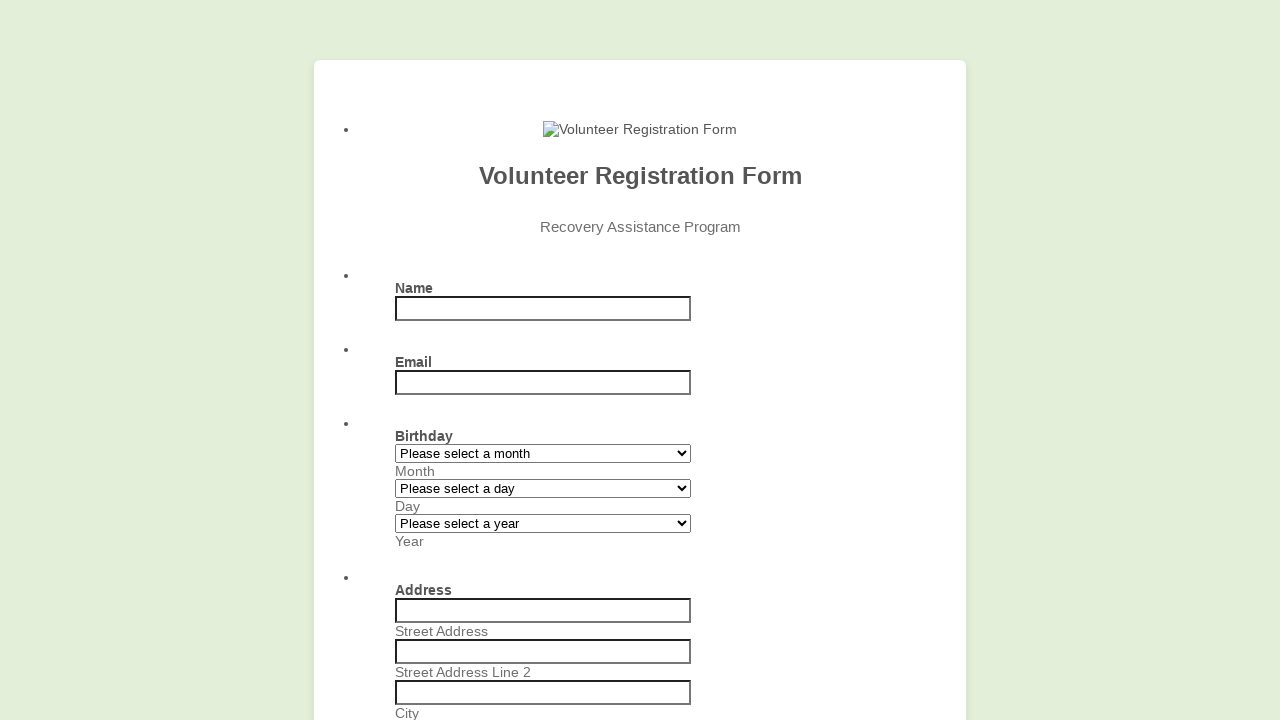

Filled name field with 'Chinmay' on input[name='q3_name']
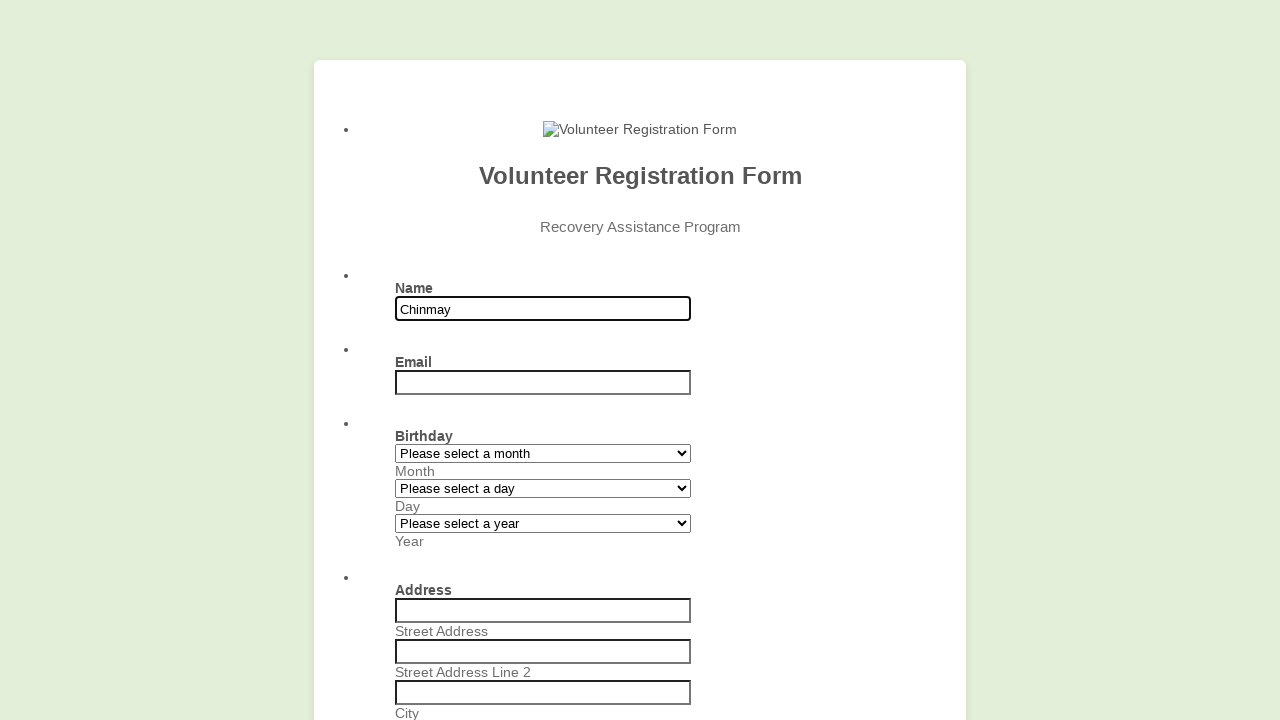

Filled email field with 'ydsfdyf@gmail.com' on input[name='q4_email']
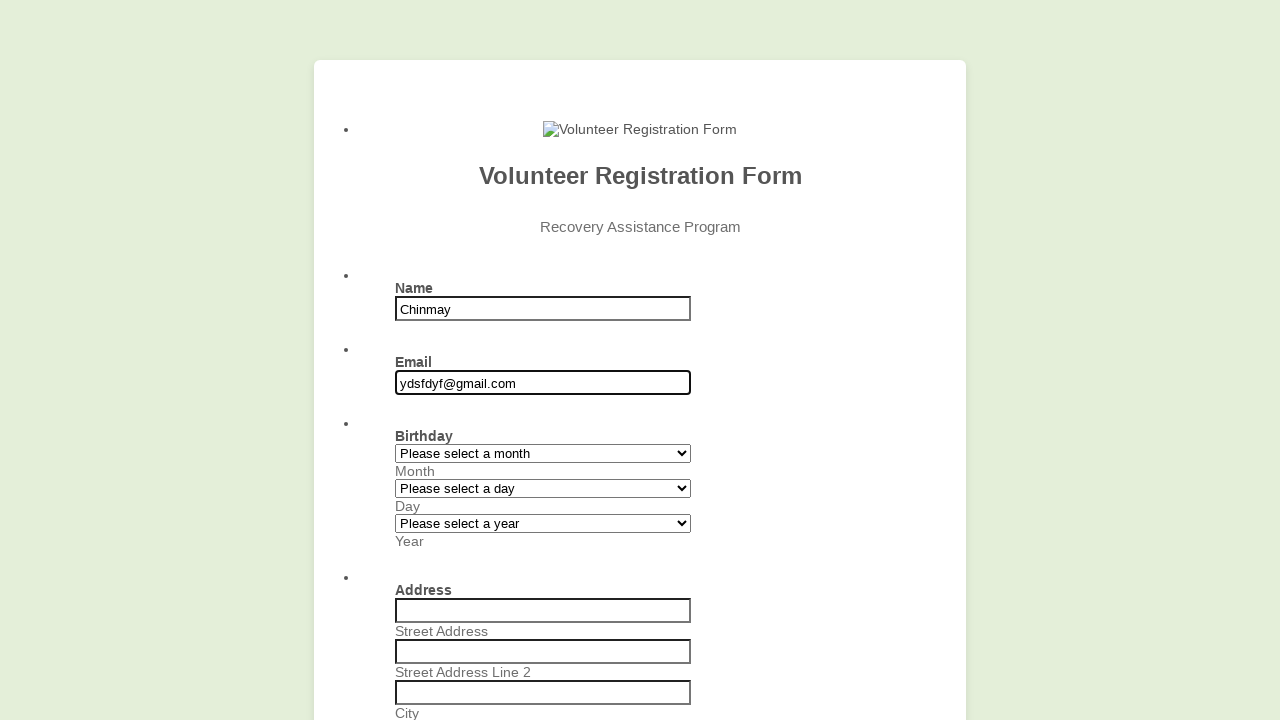

Selected month from dropdown (index 1) on #input_7_month
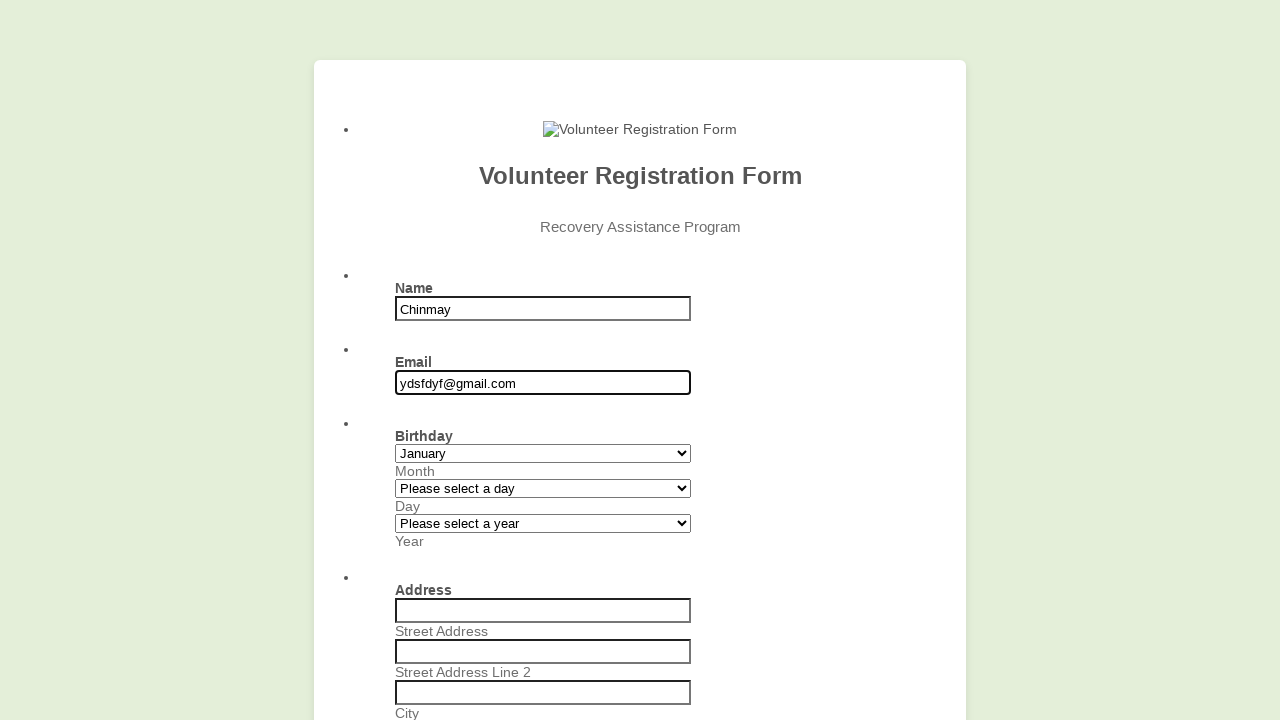

Selected day from dropdown (index 1) on #input_7_day
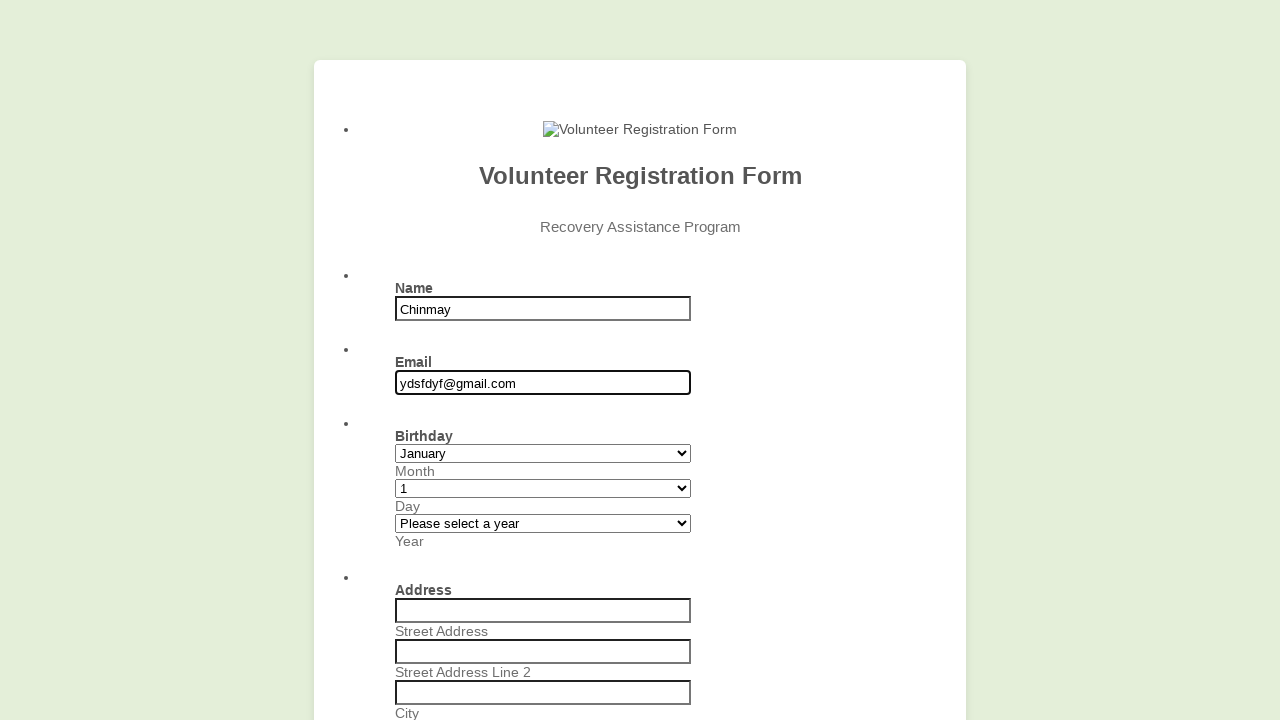

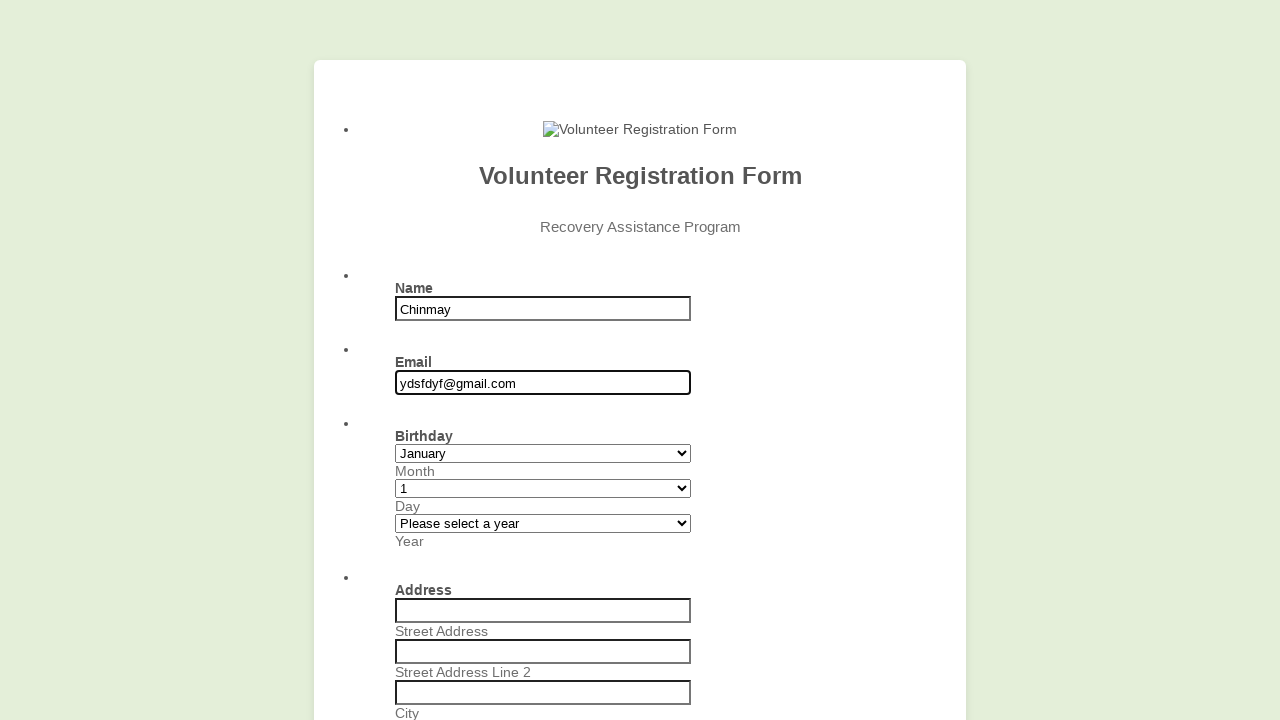